Tests closing a modal/entry advertisement popup by clicking on the modal footer area

Starting URL: http://the-internet.herokuapp.com/entry_ad

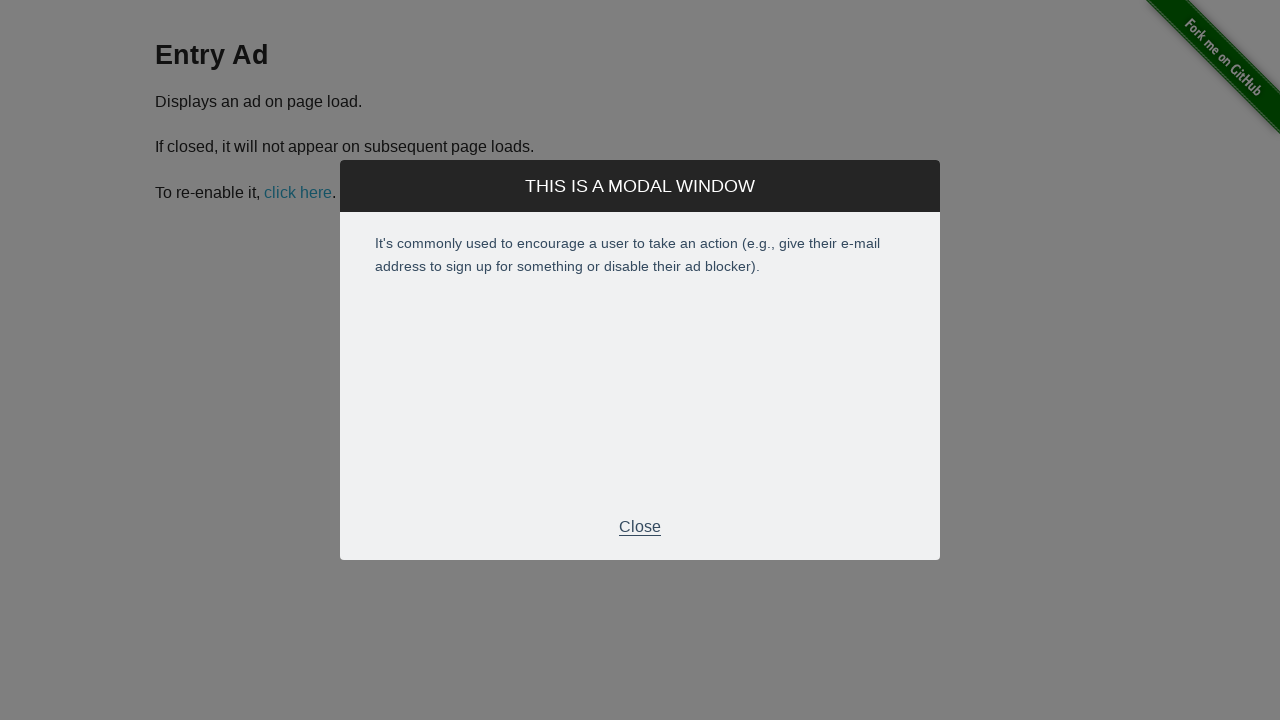

Entry advertisement modal appeared
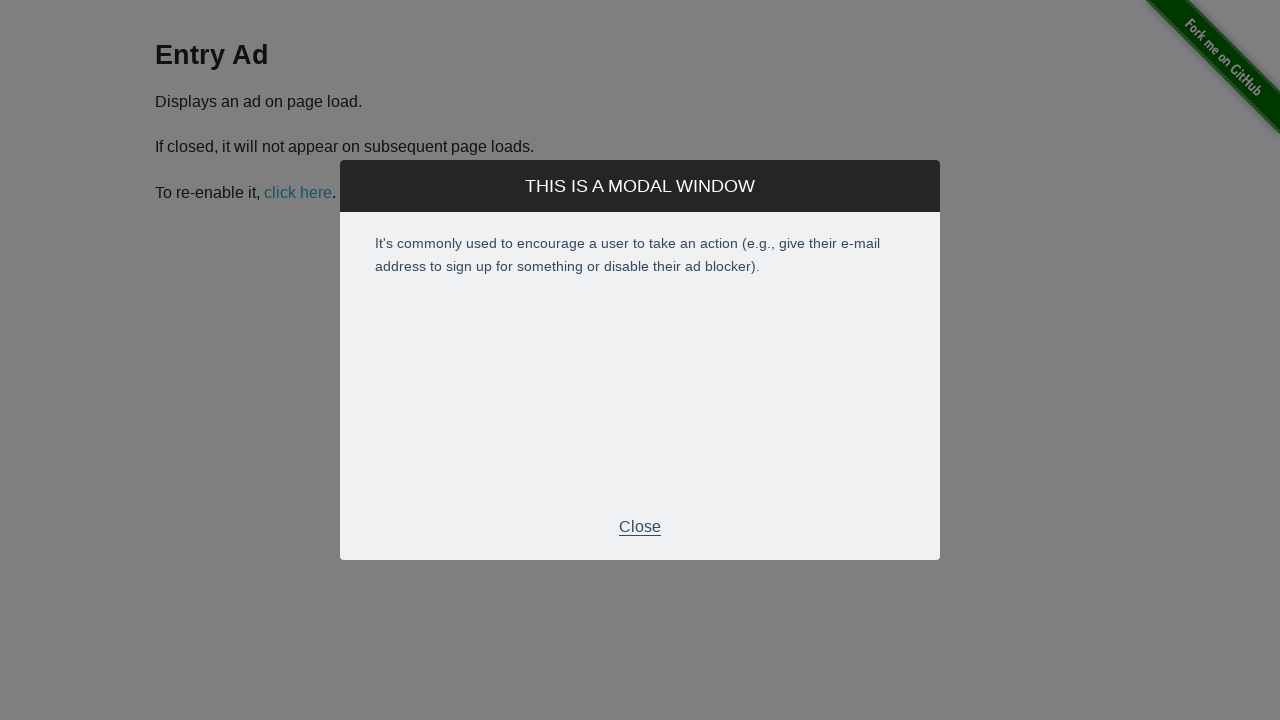

Clicked modal footer to close the entry advertisement popup at (640, 527) on div.modal-footer
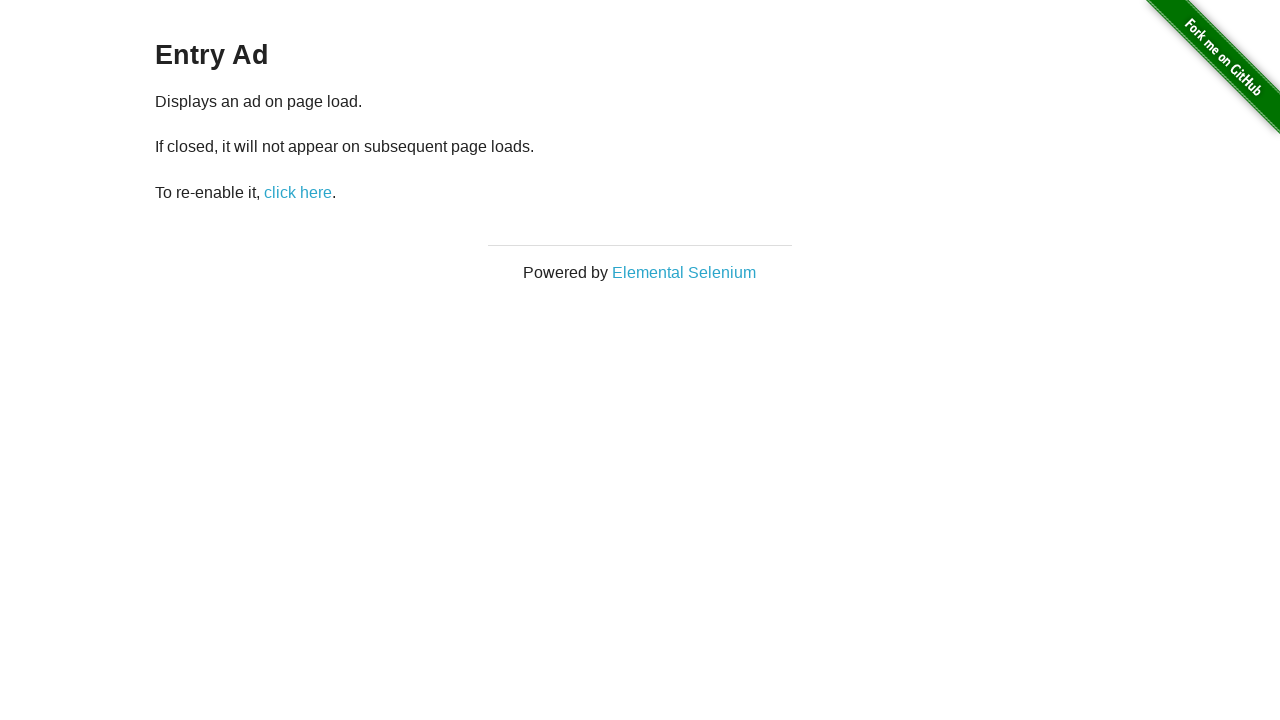

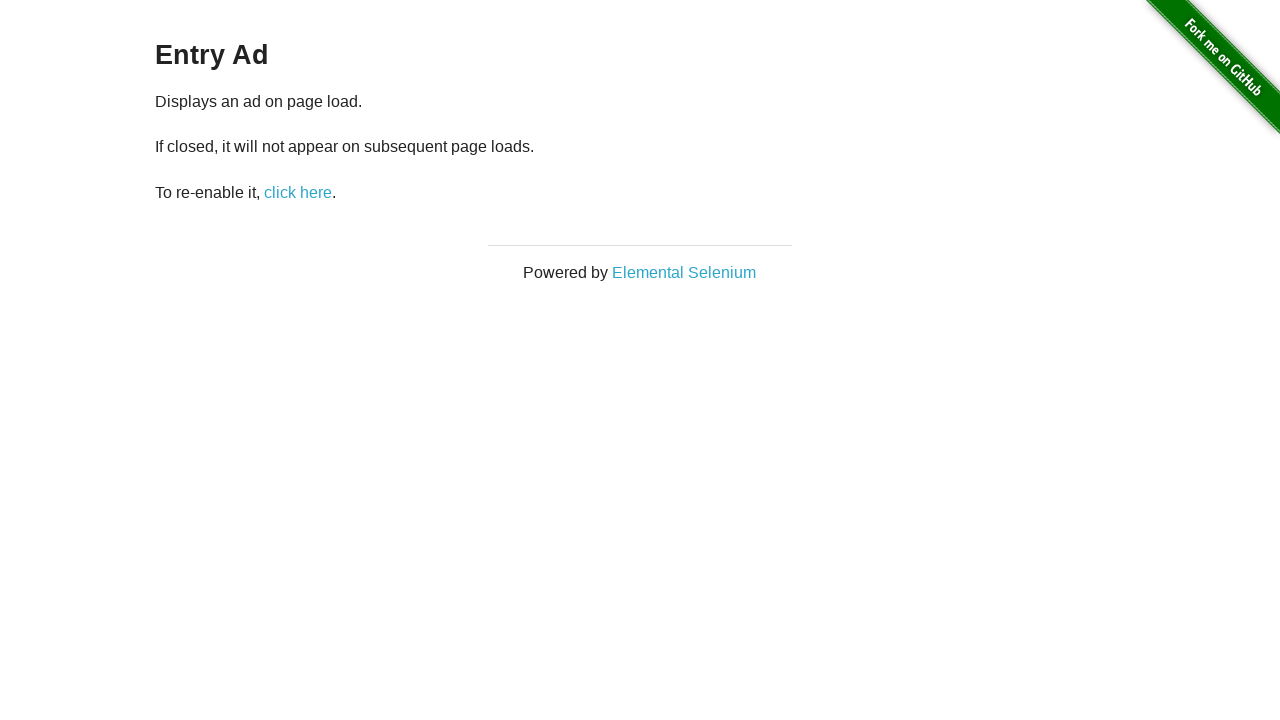